Tests the add-to-cart functionality on a demo e-commerce site by adding an iPhone 12 product to the cart and verifying it appears in the cart pane.

Starting URL: https://bstackdemo.com/

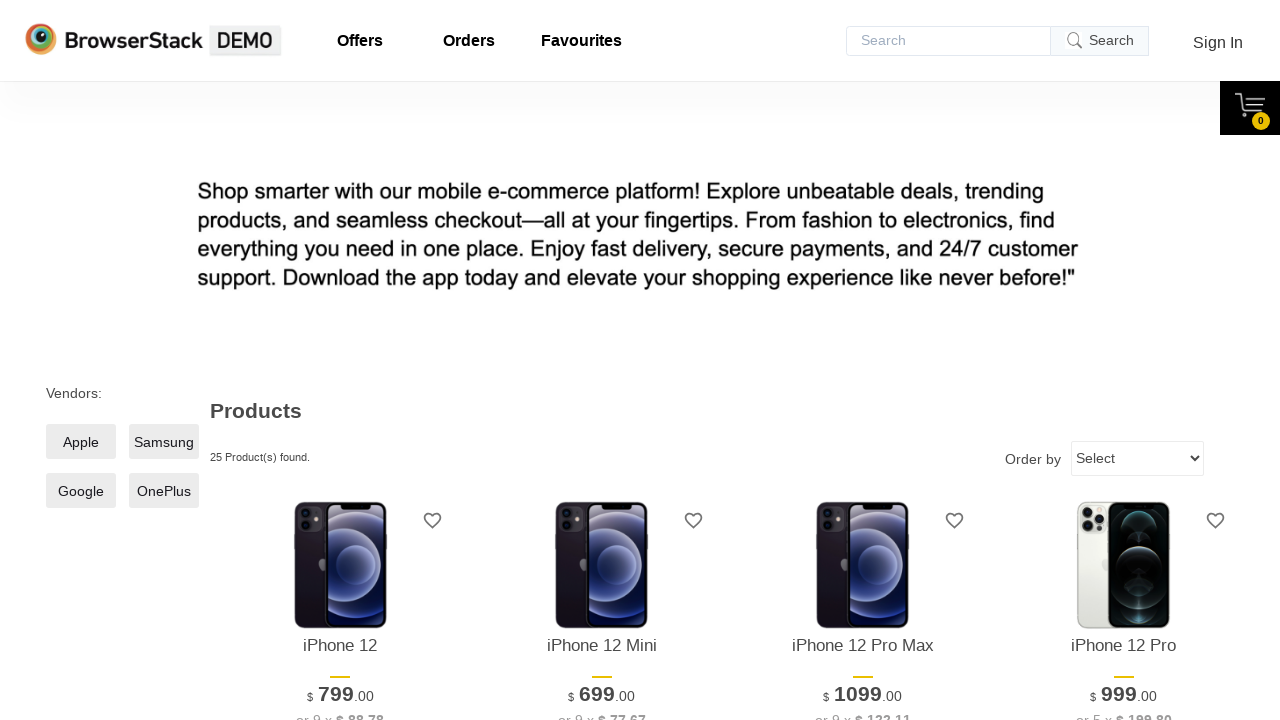

Page loaded and StackDemo title verified
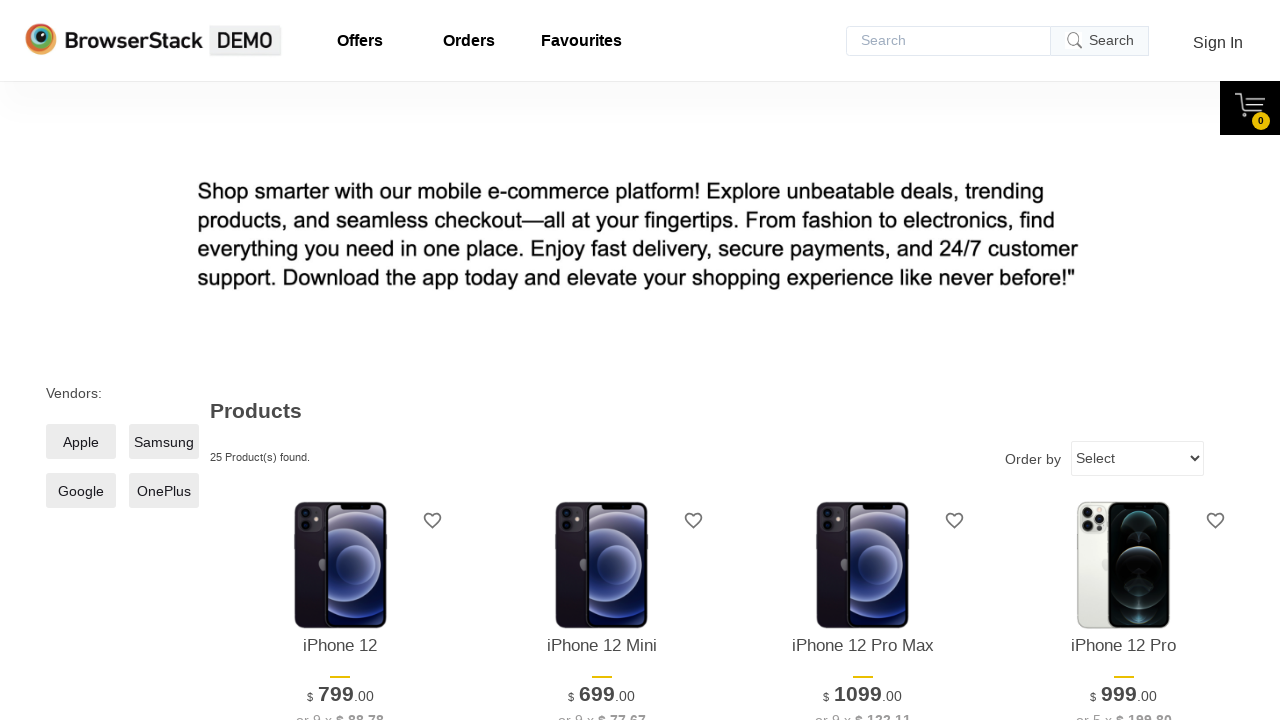

iPhone 12 product element located on page
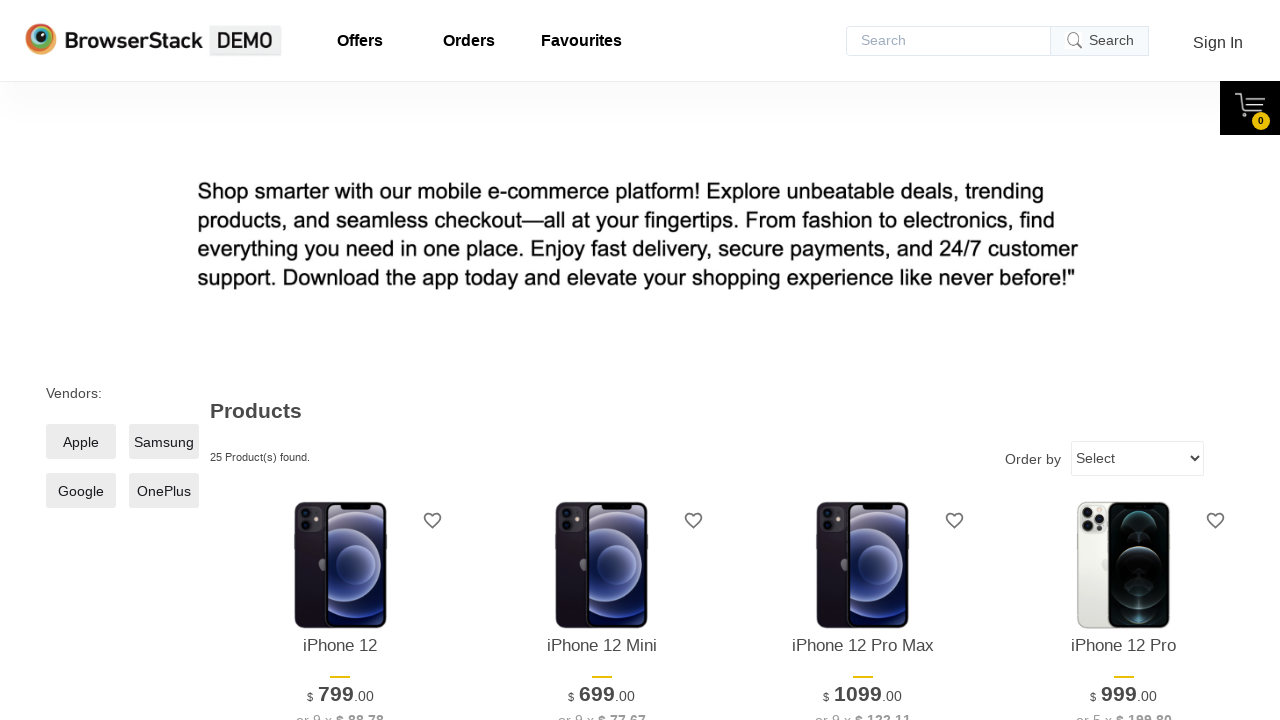

Product name retrieved: iPhone 12
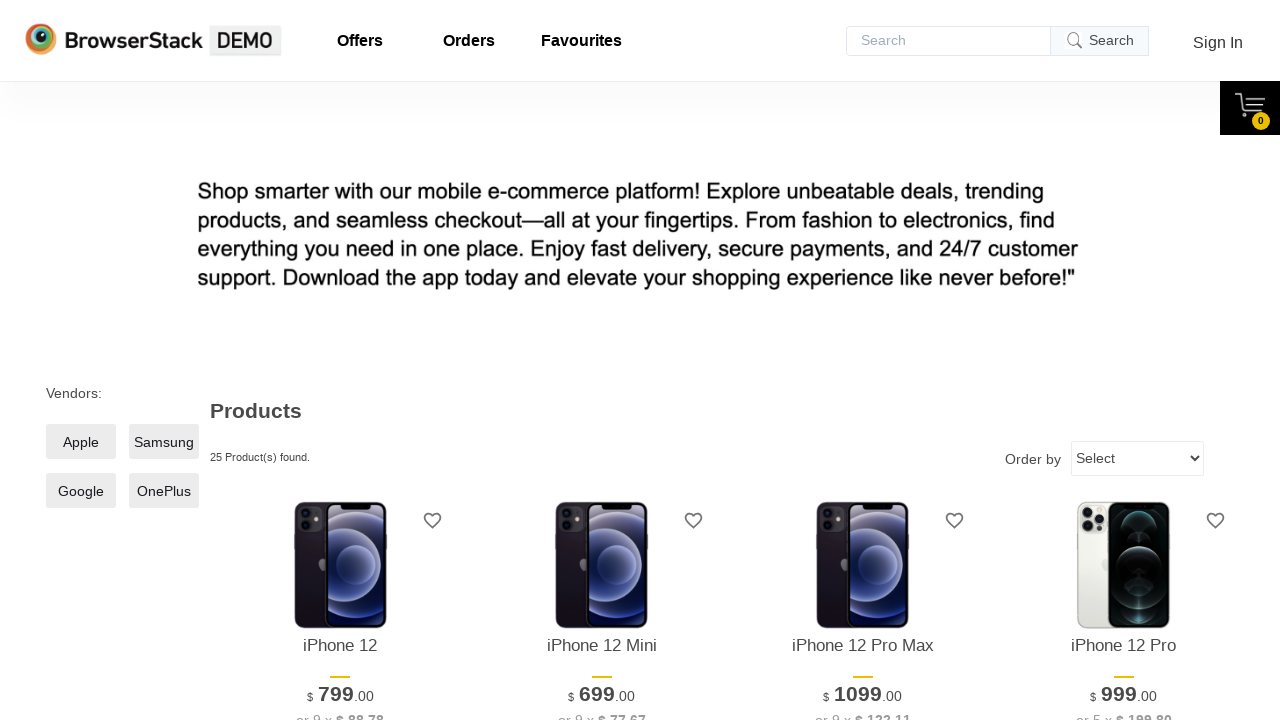

Clicked 'Add to cart' button for iPhone 12 at (340, 361) on xpath=//*[@id="1"]/div[4]
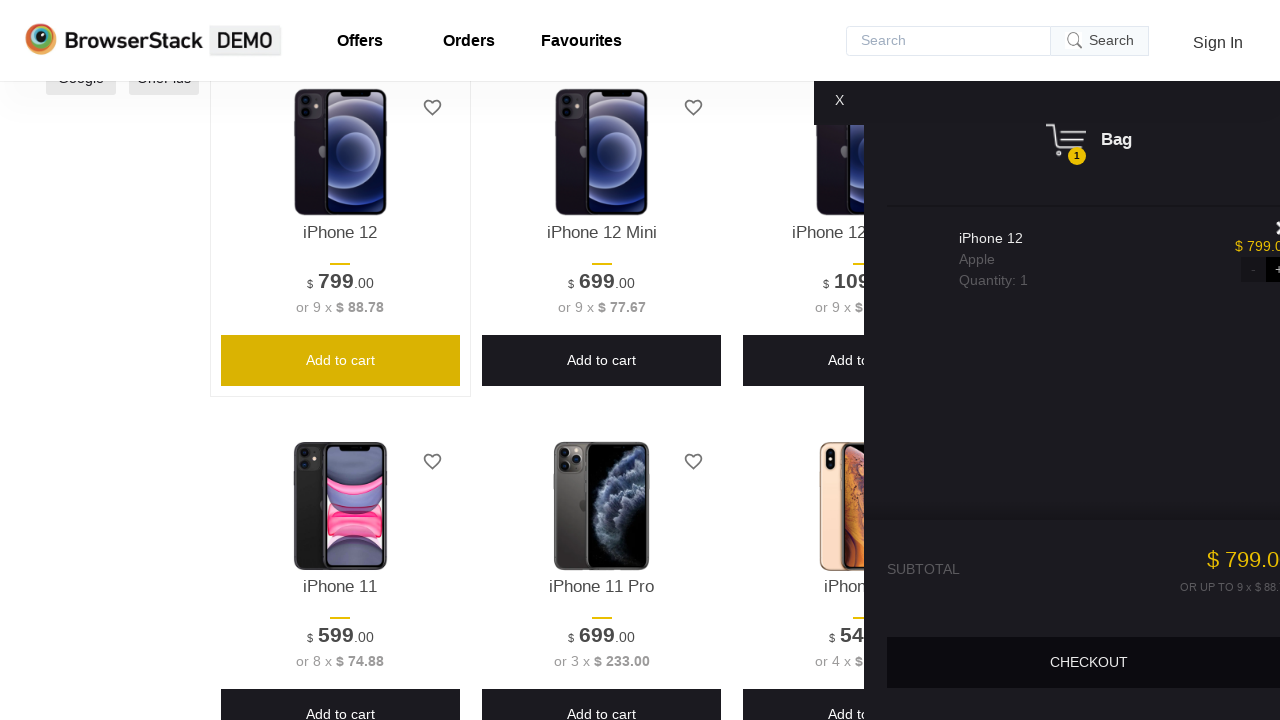

Cart pane became visible
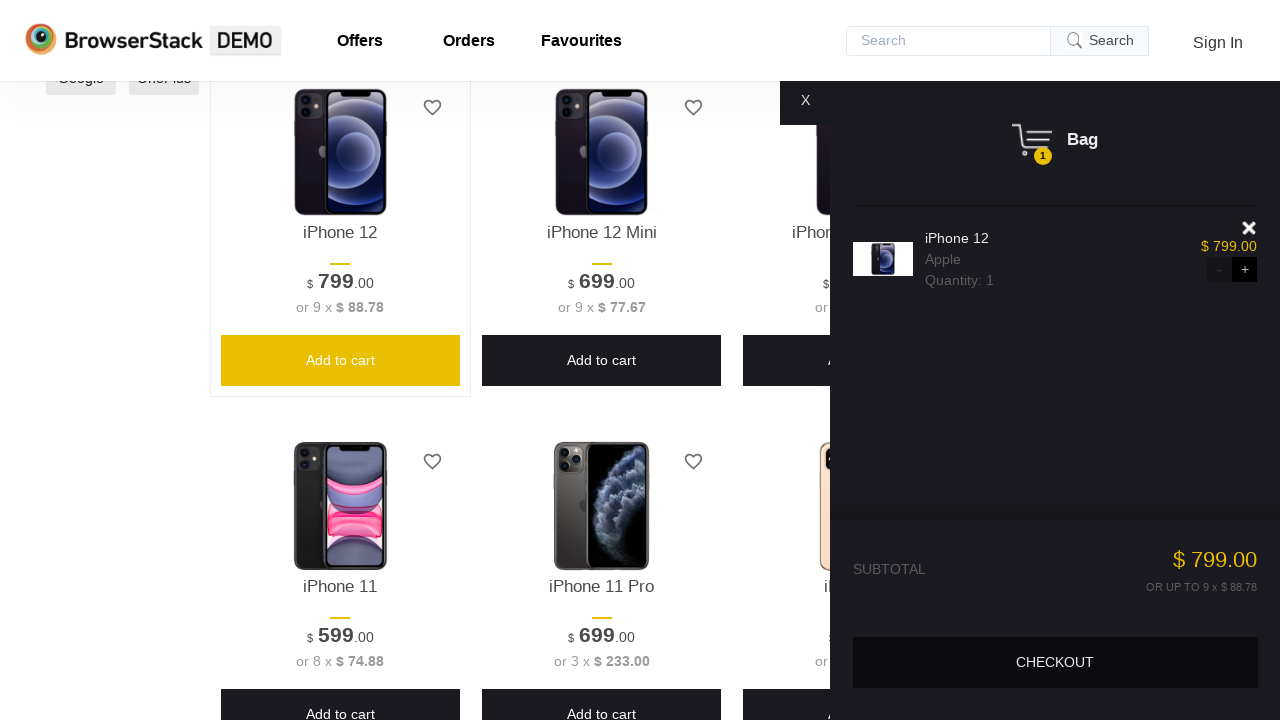

Product item in cart pane located
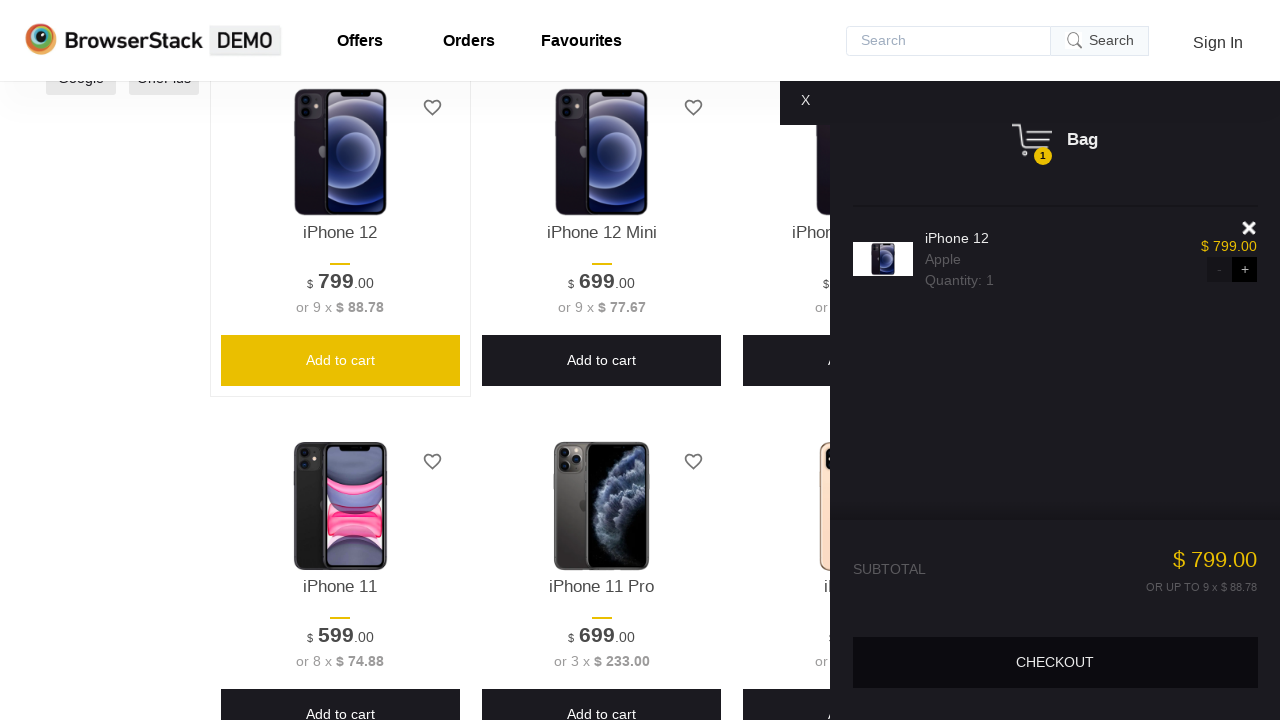

Product name in cart retrieved: iPhone 12
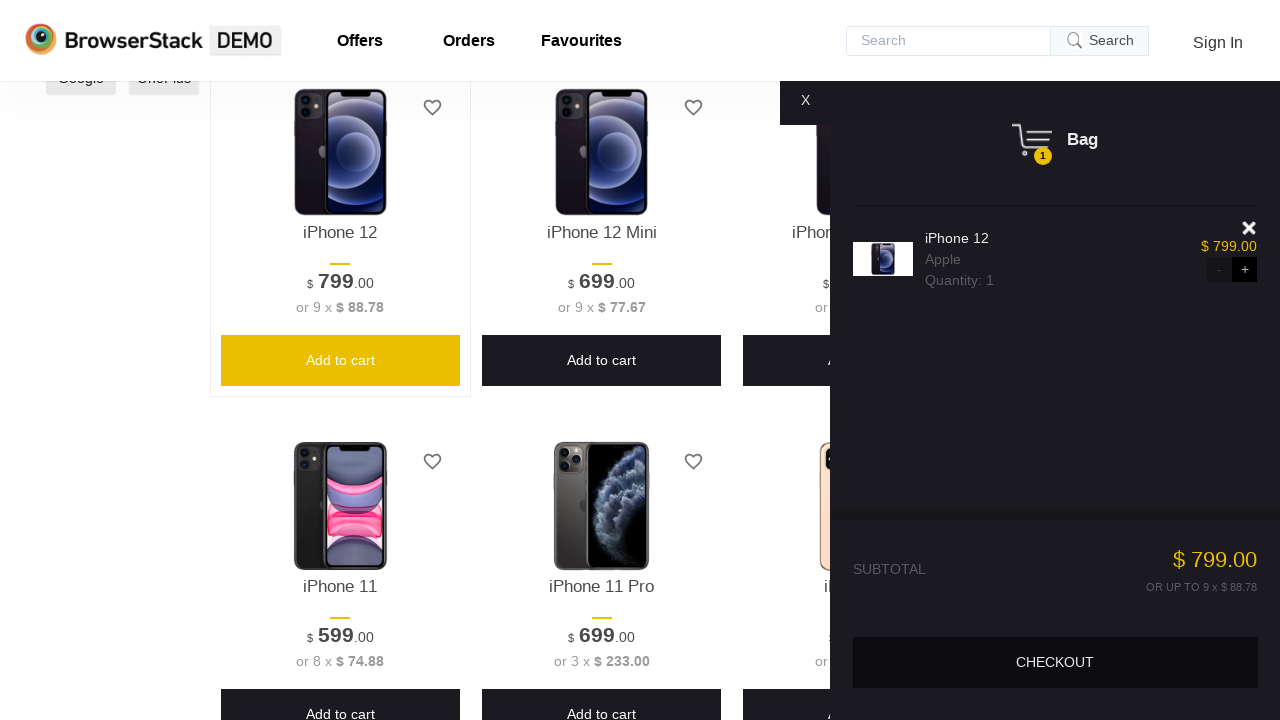

Assertion passed: 'iPhone 12' successfully added to cart and verified
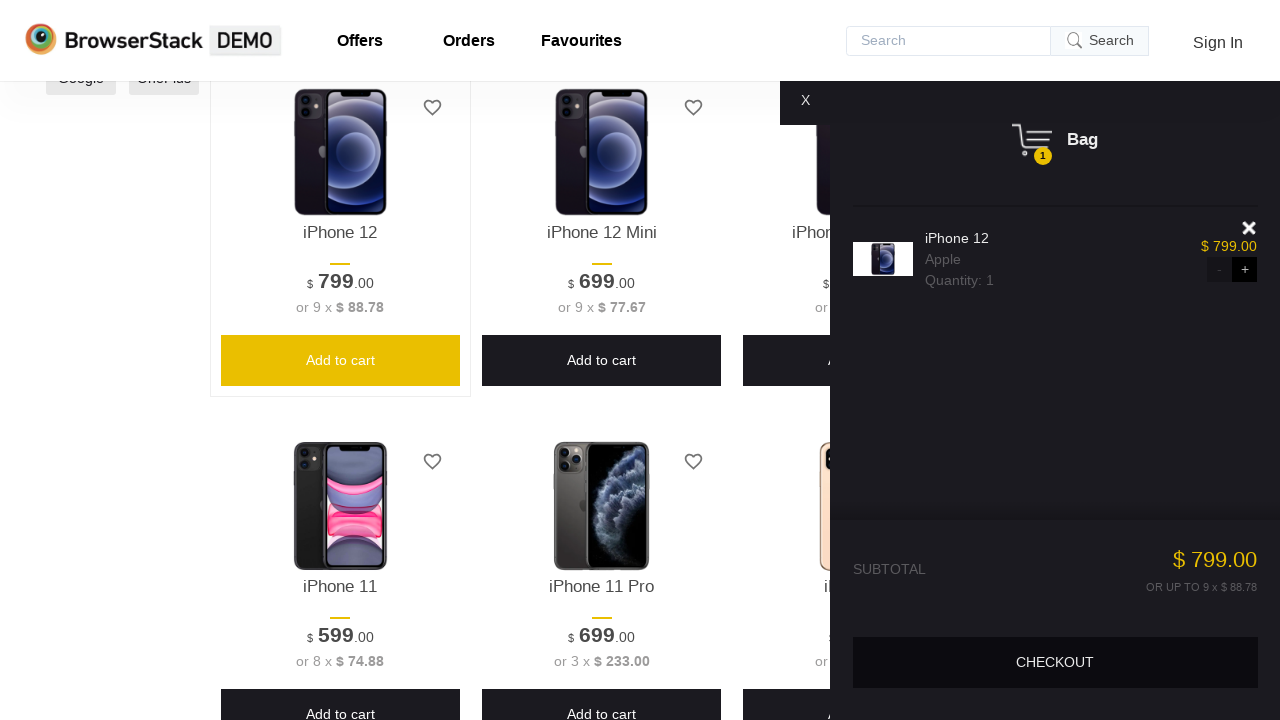

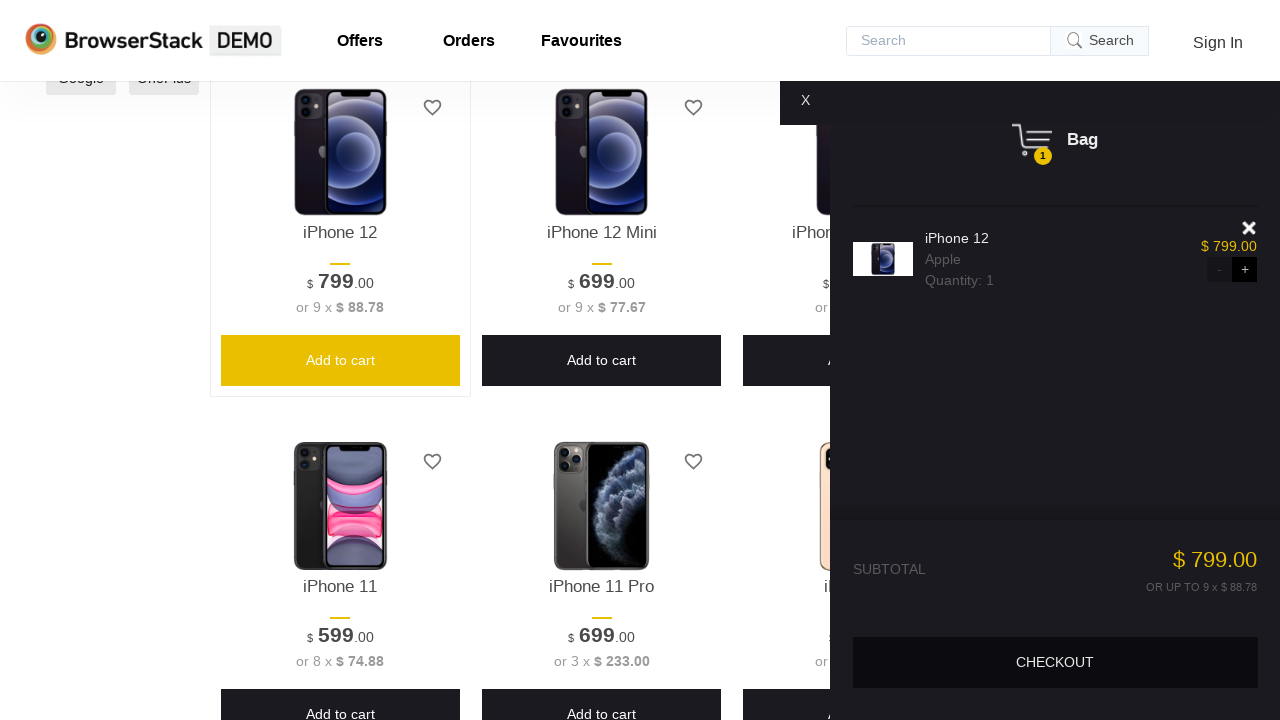